Tests multi-window handling by clicking on FAQ and Partners links which open new windows, switching between windows, and then closing the new windows while returning to the home page.

Starting URL: https://www.cowin.gov.in/

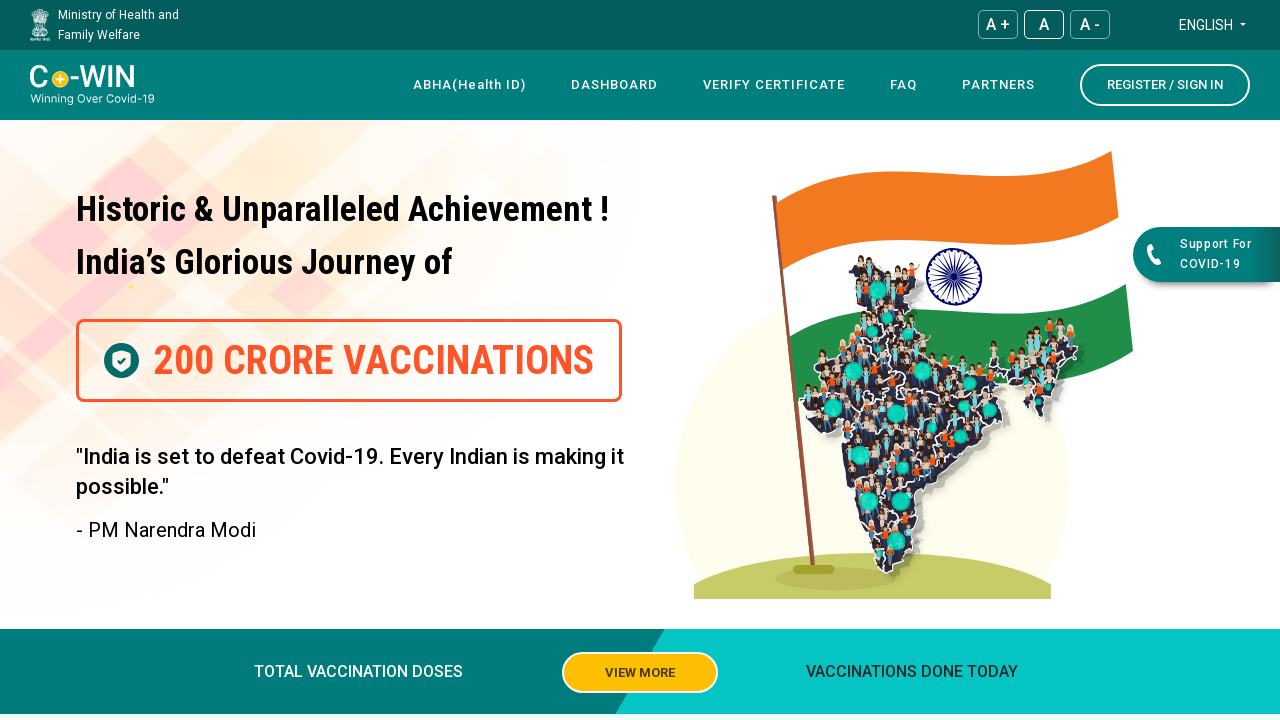

Stored reference to home page
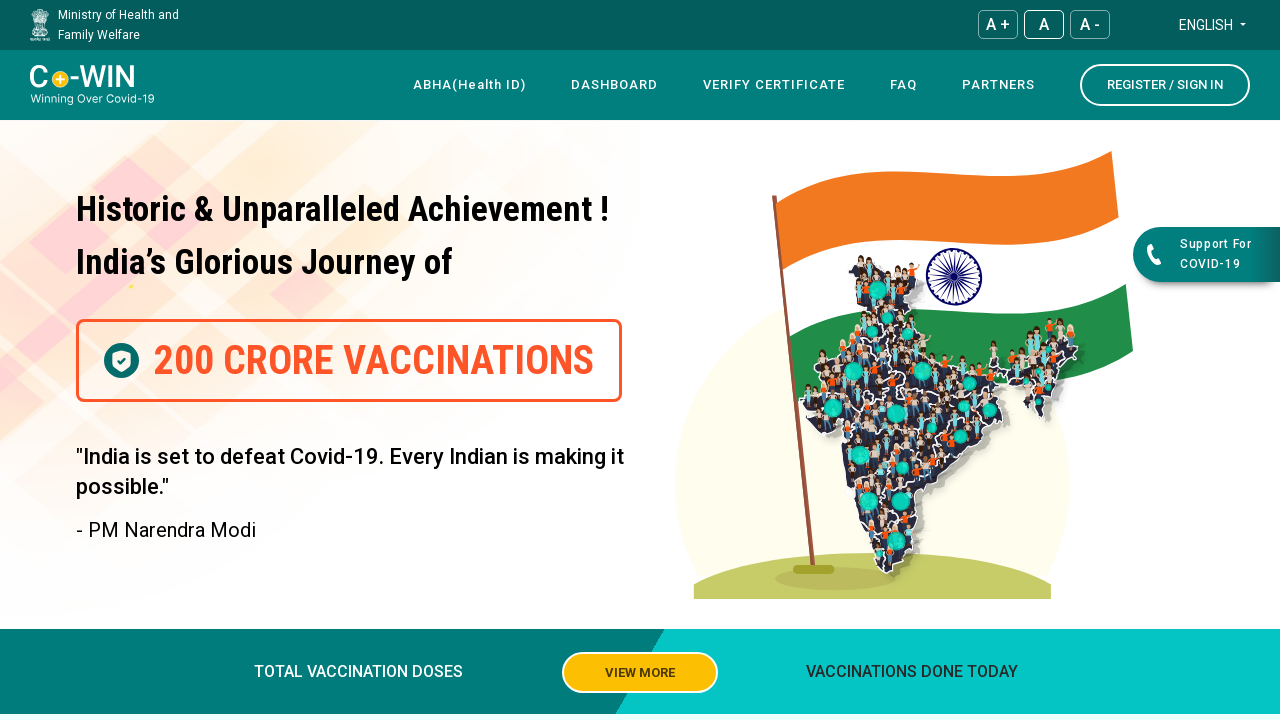

Clicked FAQ link, new window opened at (904, 85) on xpath=/html/body/app-root/app-header/header/div[4]/div/div[1]/div/nav/div[3]/div
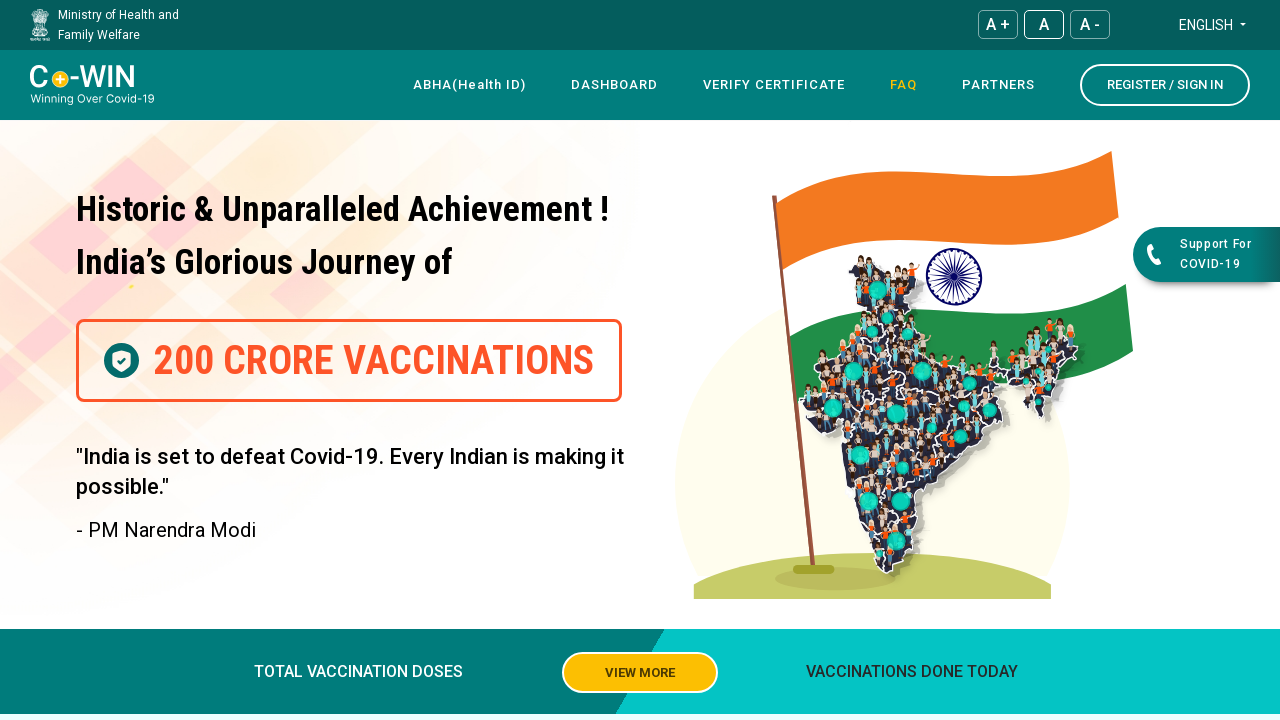

Clicked Partners link, new window opened at (998, 85) on xpath=/html/body/app-root/app-header/header/div[4]/div/div[1]/div/nav/div[3]/div
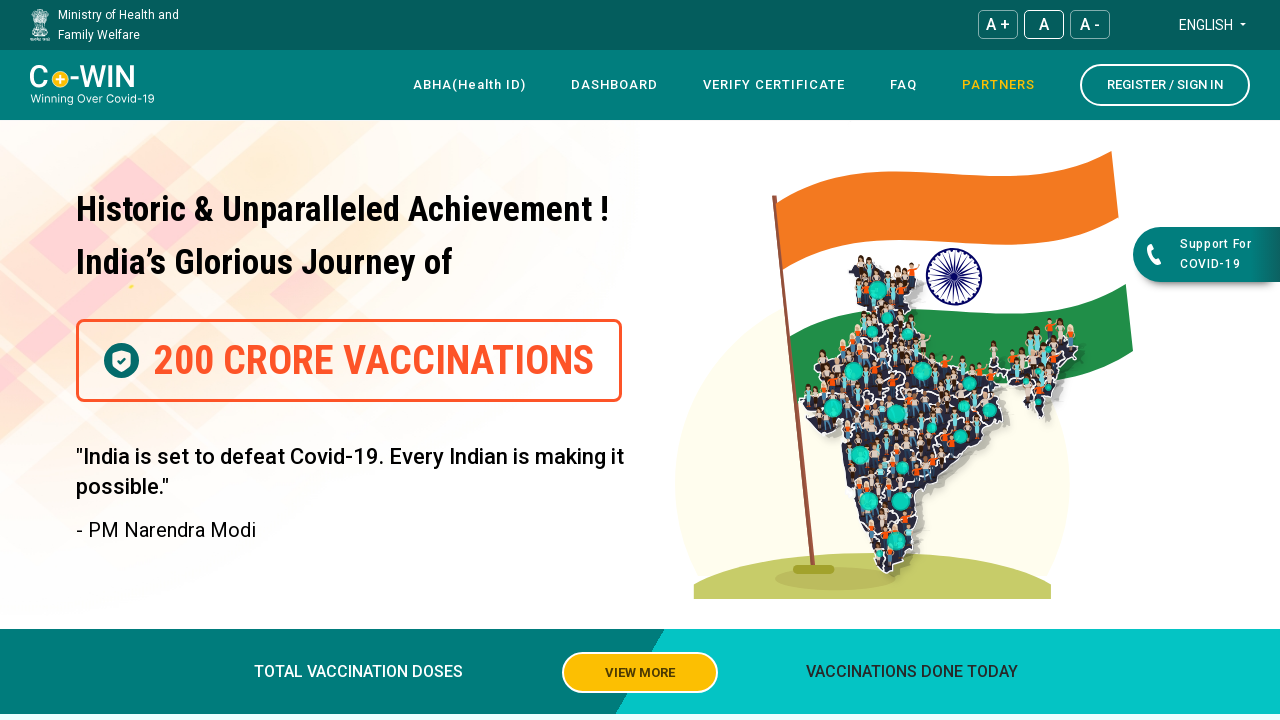

FAQ page finished loading
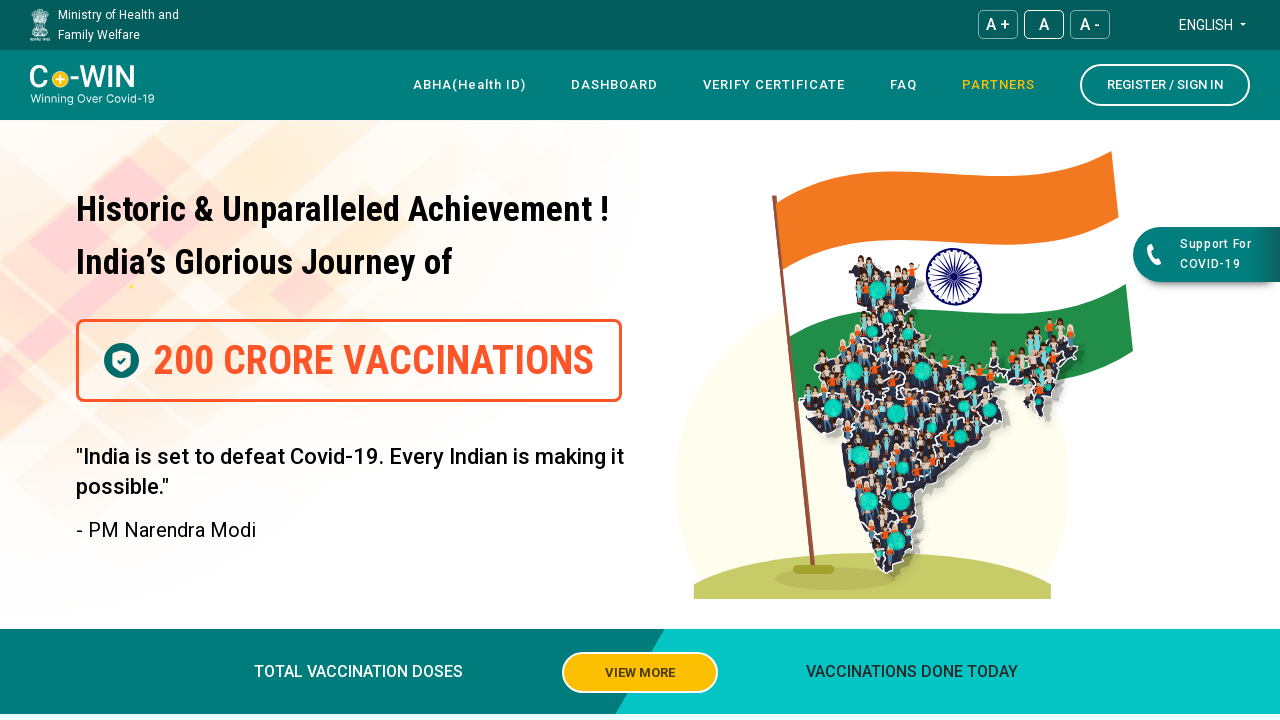

Partners page finished loading
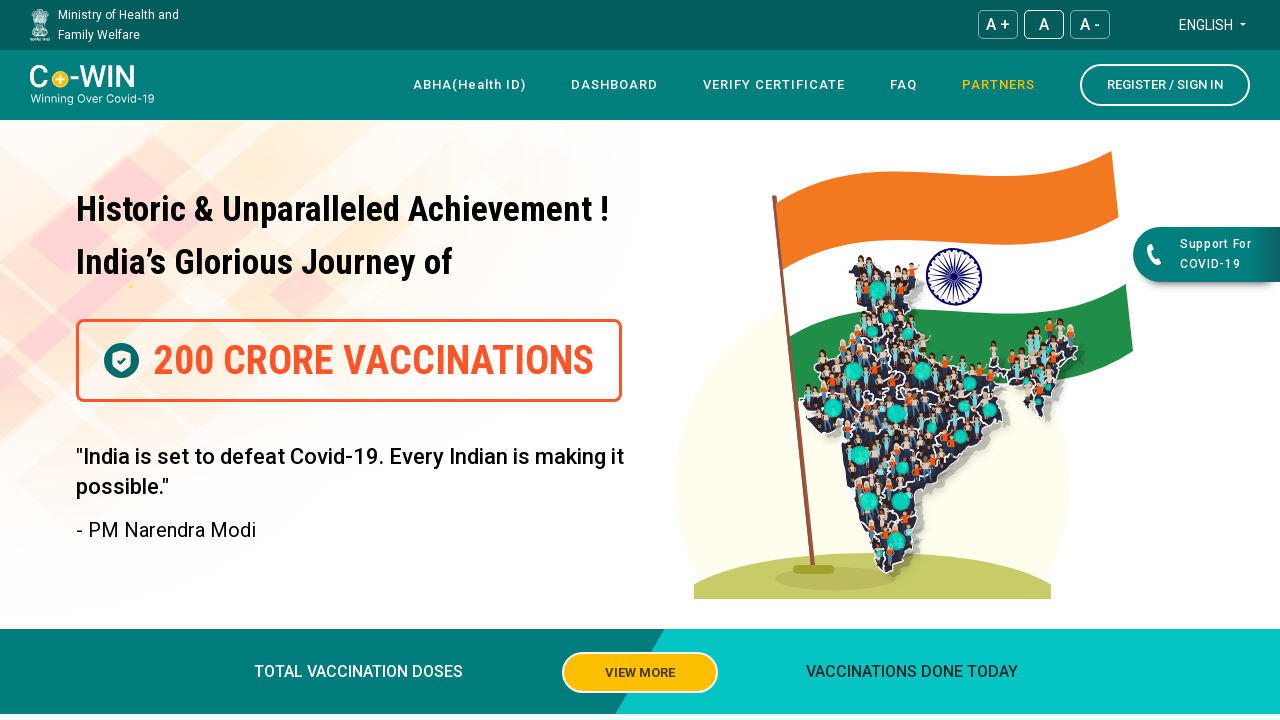

Closed FAQ window
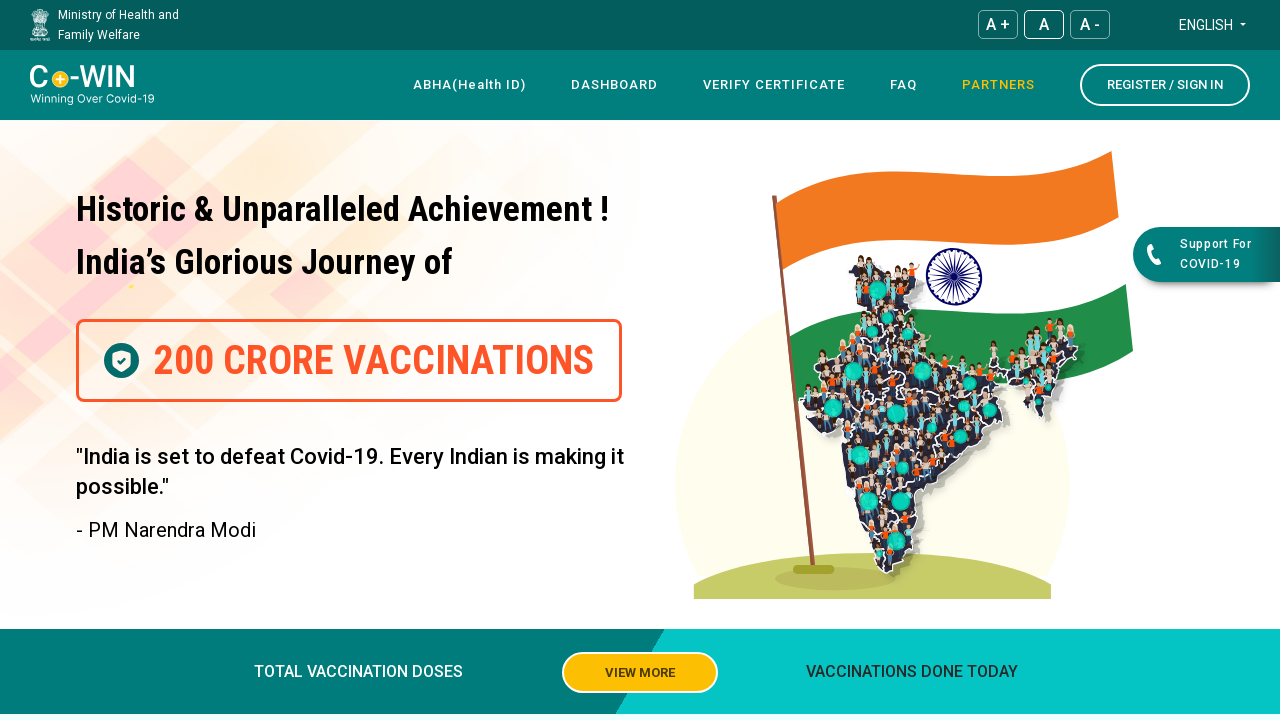

Closed Partners window
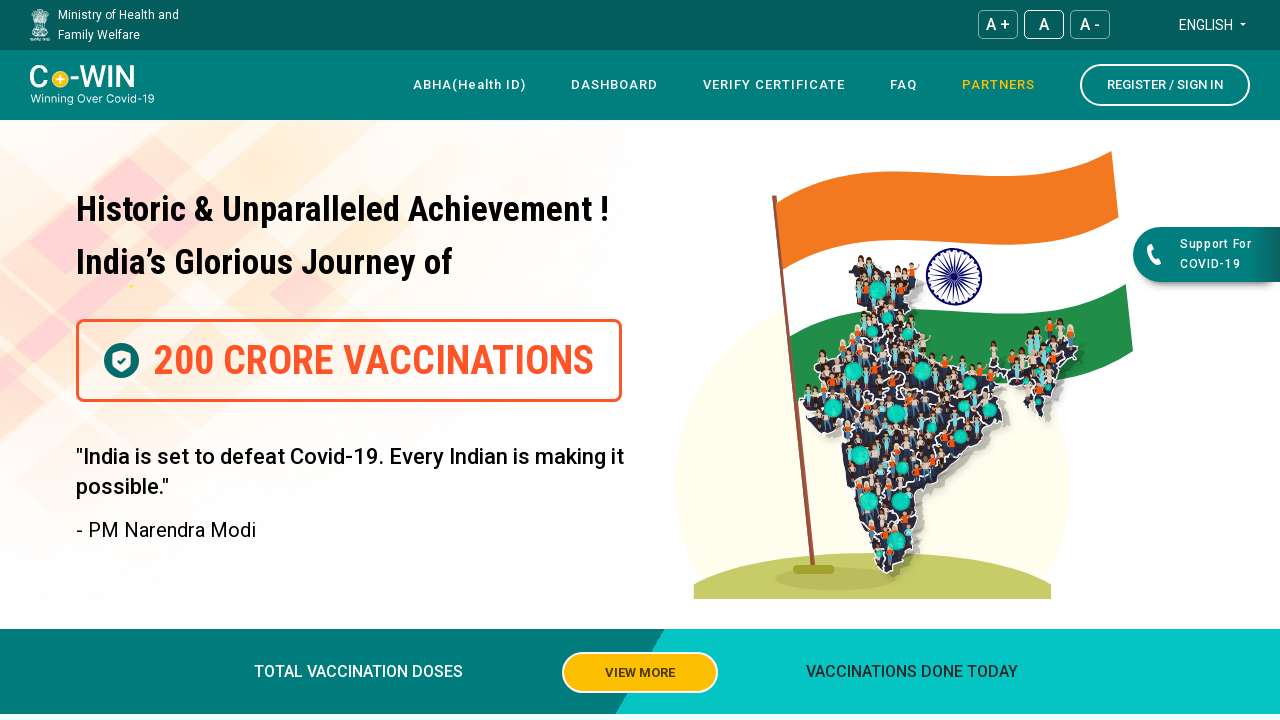

Home page finished loading, verified return to home page
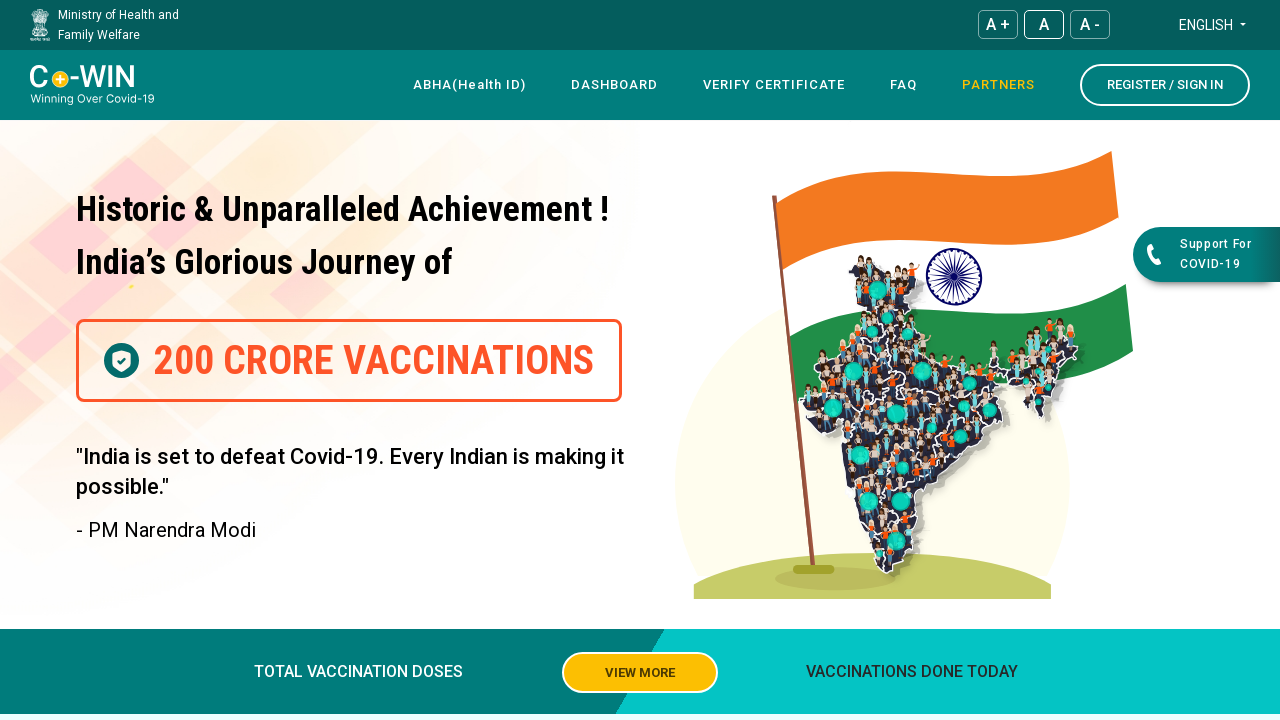

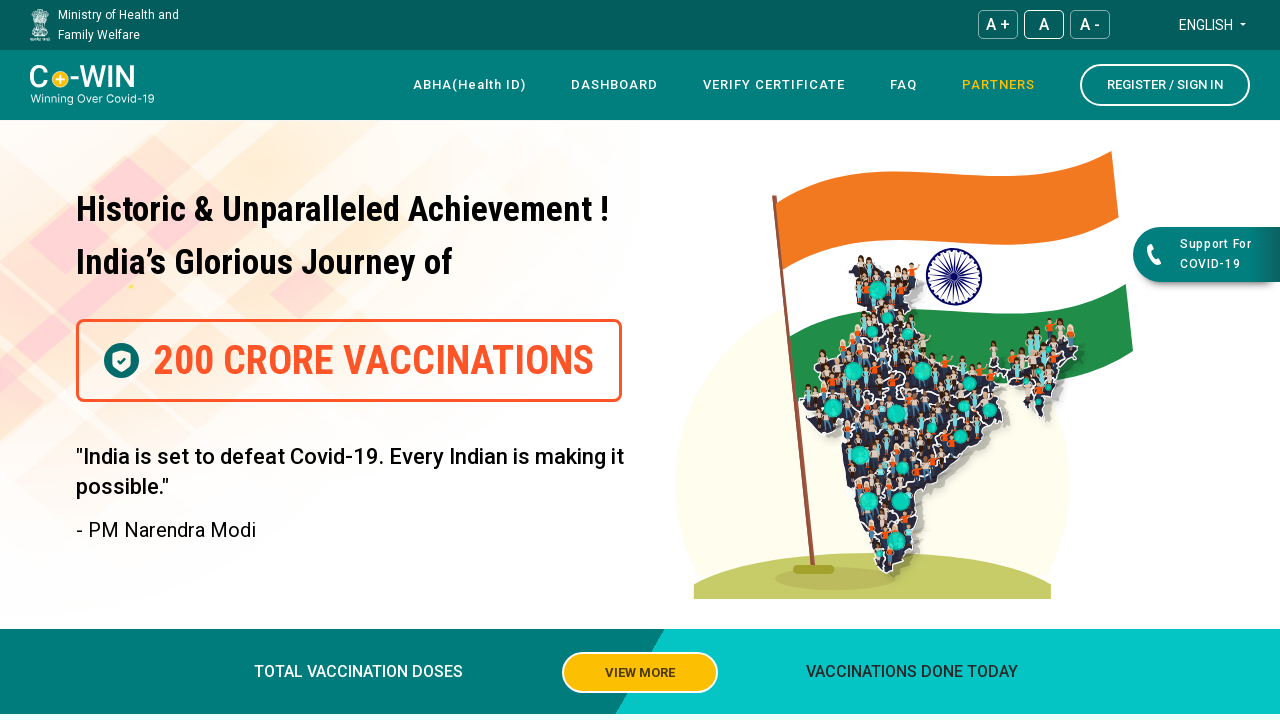